Navigates to the Demoblaze website and verifies that product listings are displayed by locating all device elements on the page

Starting URL: https://www.demoblaze.com/

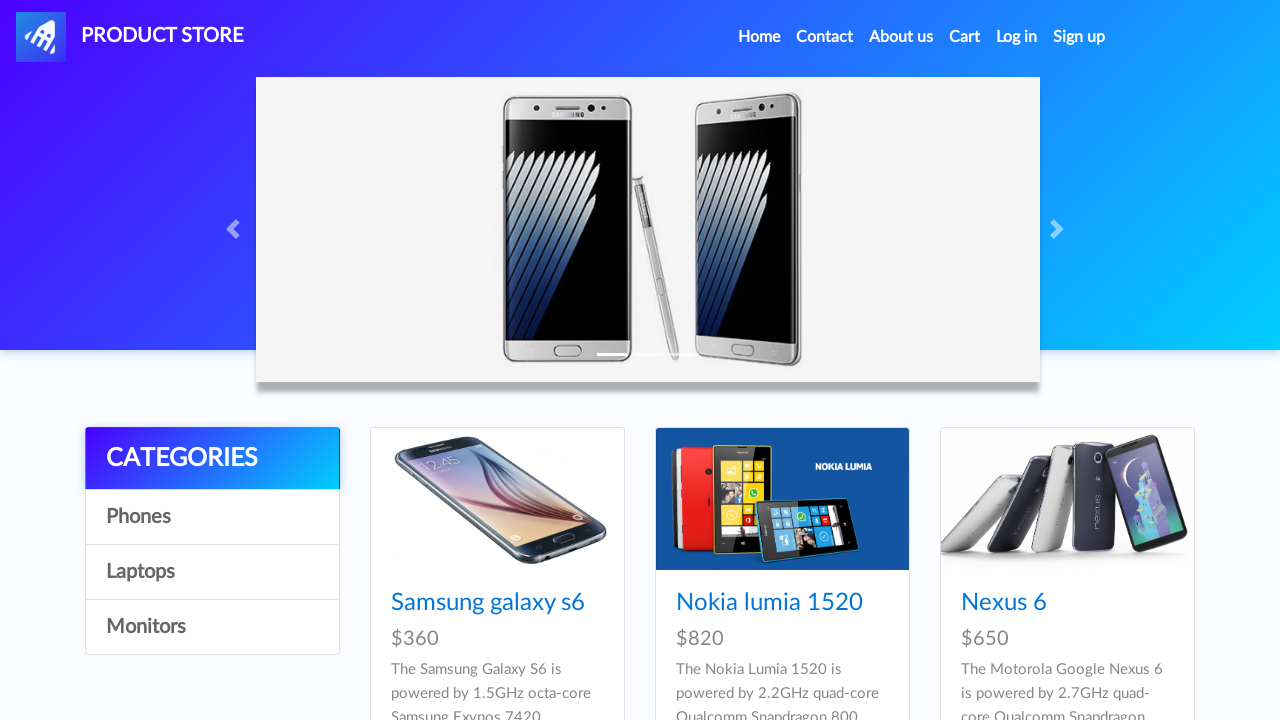

Navigated to Demoblaze website
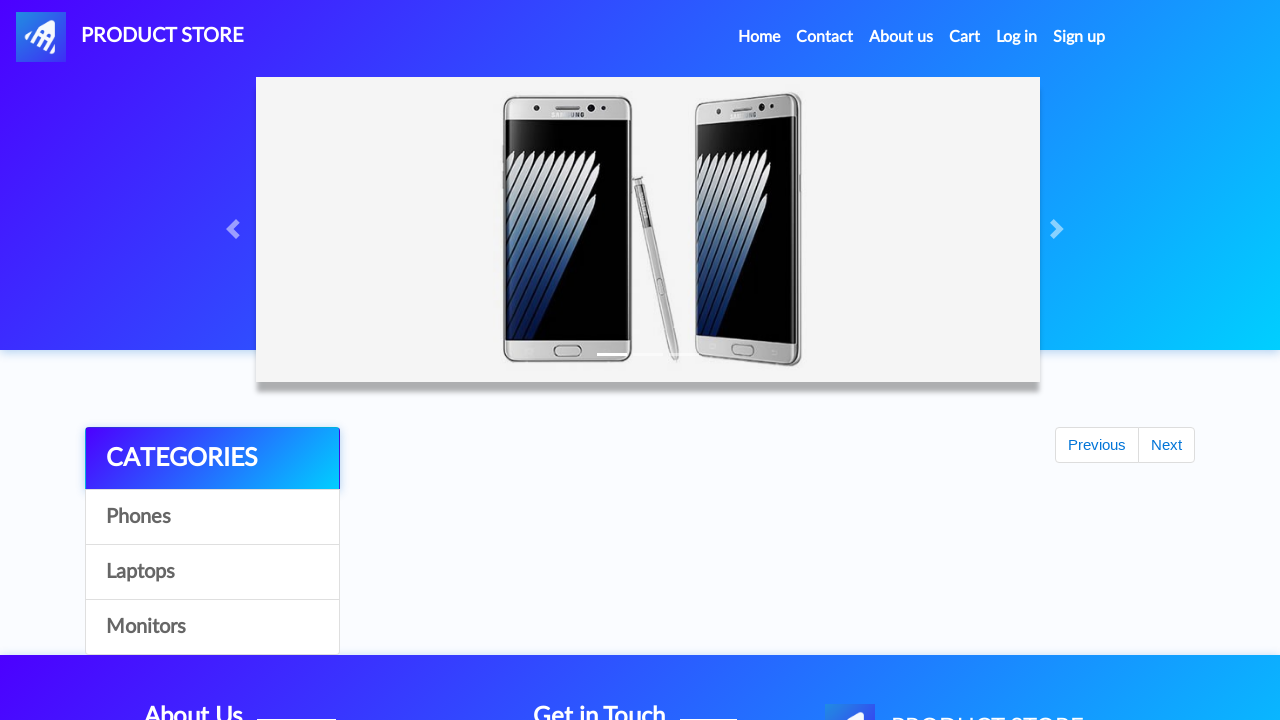

Product listings loaded on the page
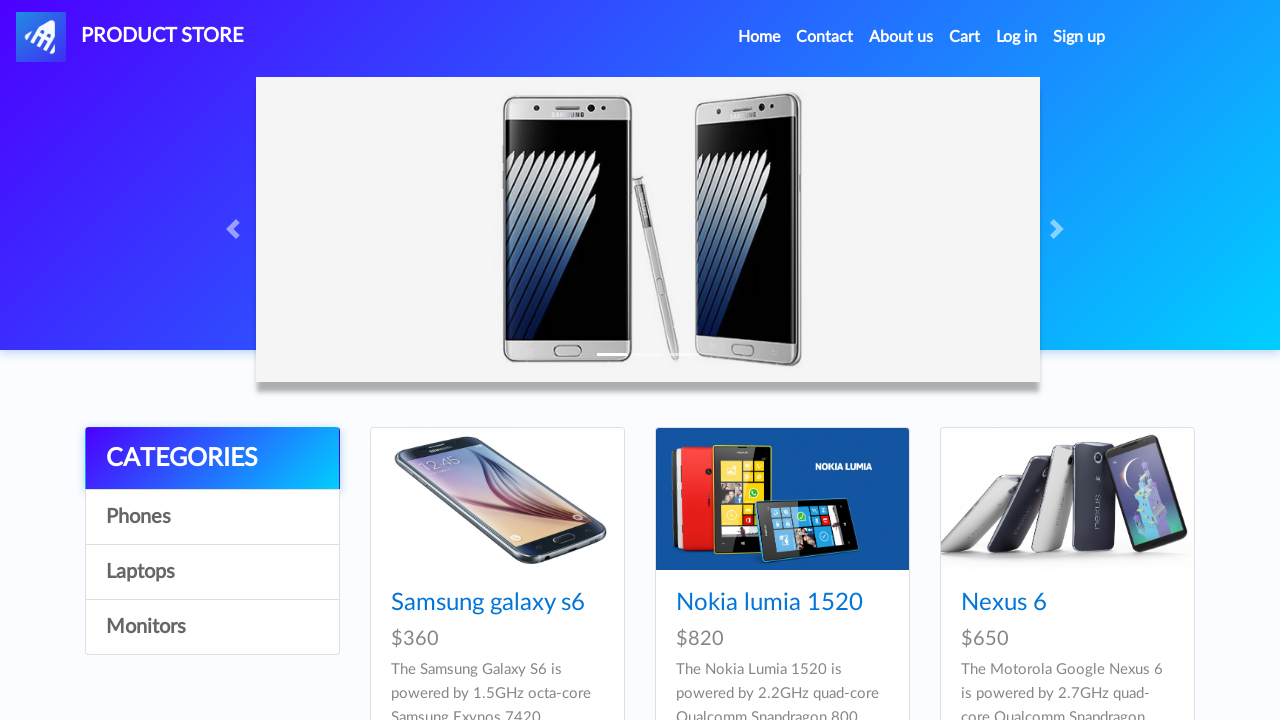

Located all device elements on the page
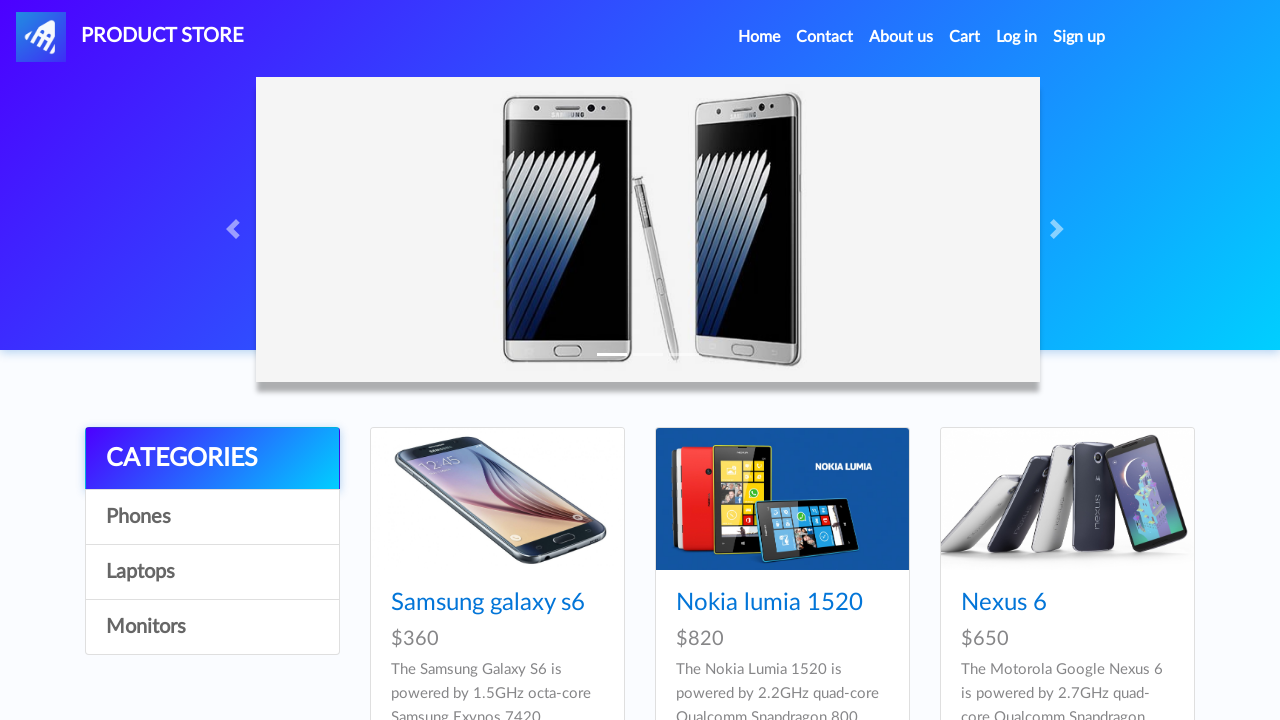

Verified that at least one device is displayed on the page
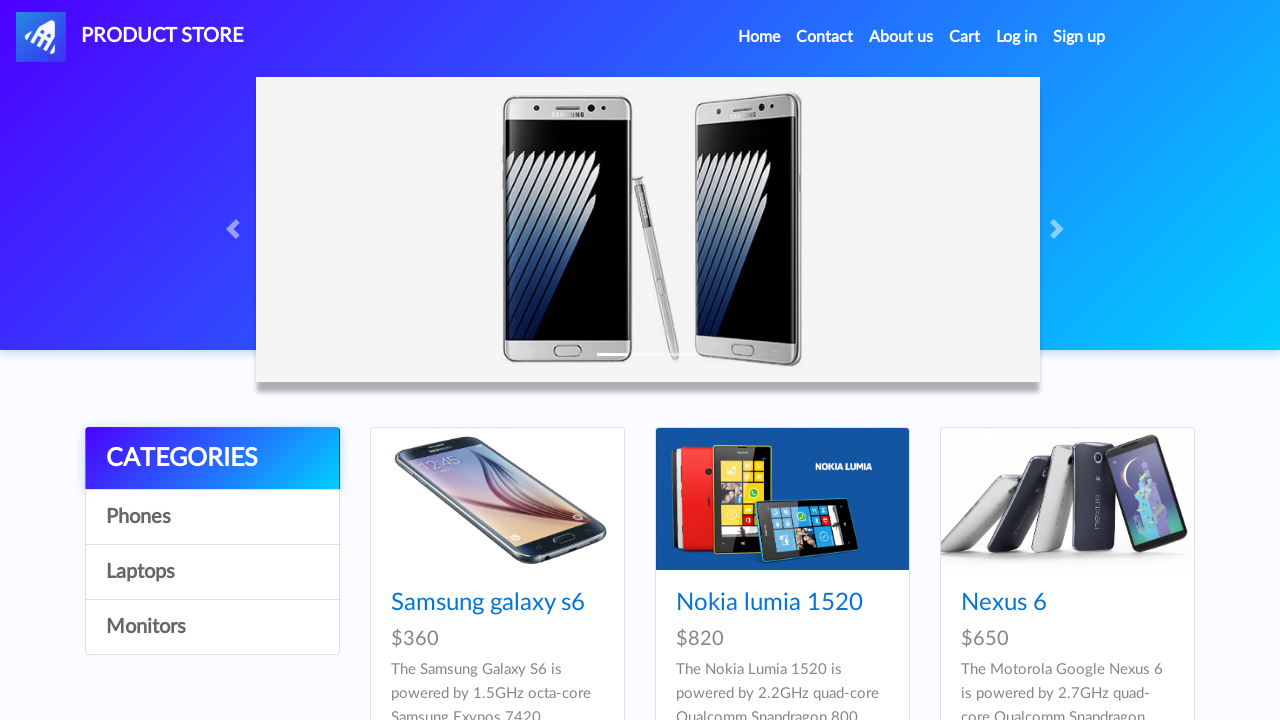

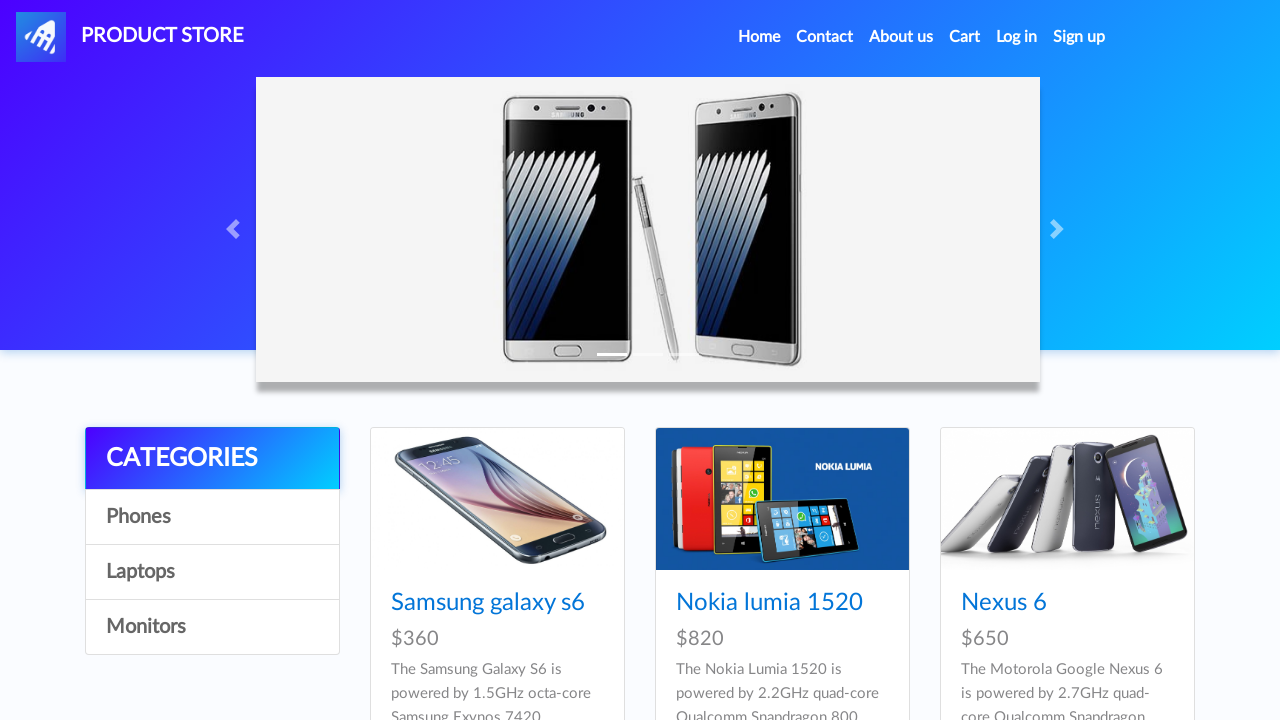